Searches for legal processes on the TJSP court system by document number or party name and submits the search form

Starting URL: https://esaj.tjsp.jus.br/cpopg/open.do

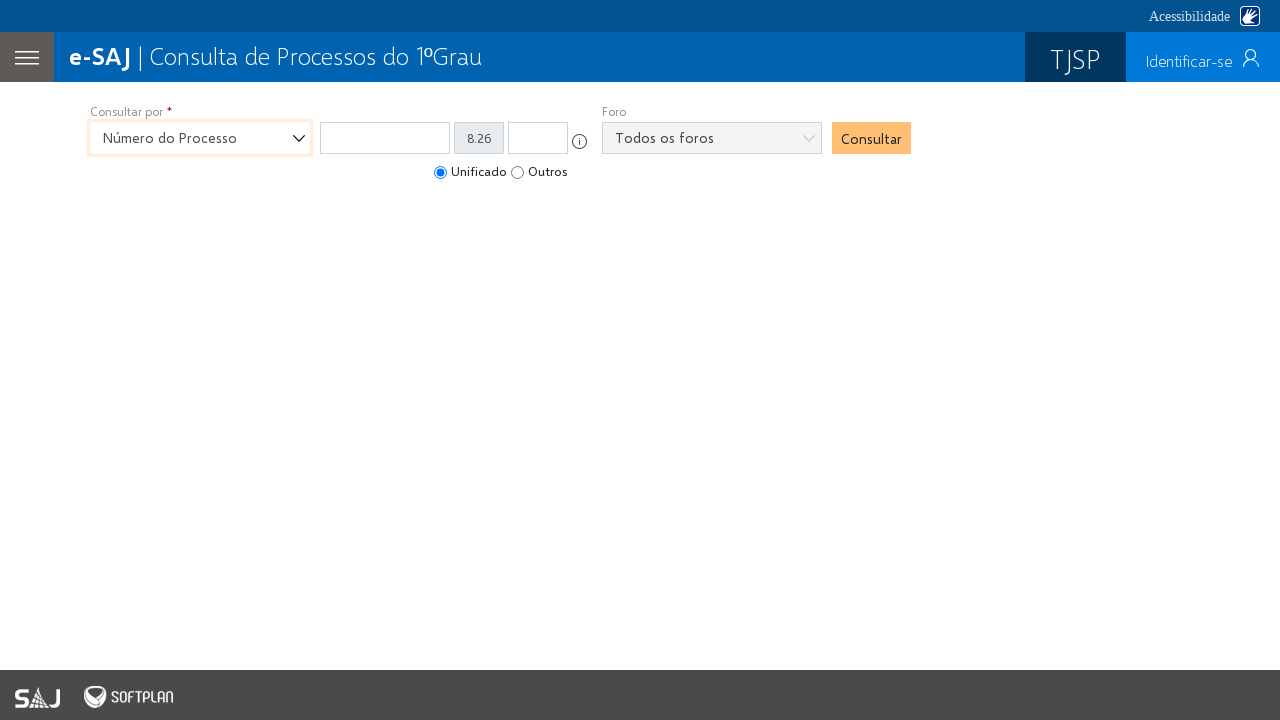

Selected 'DOCPARTE' (document/party) search type from dropdown on #cbPesquisa
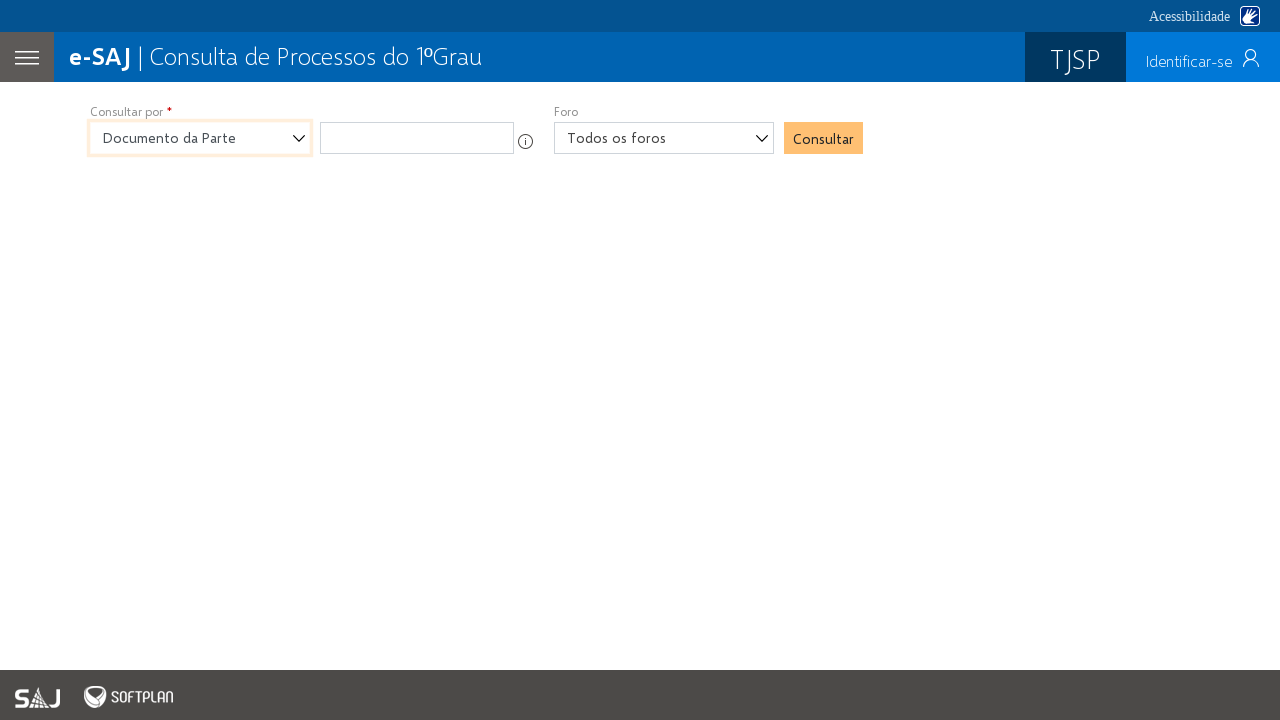

Filled document number field with '12345678901' on #campo_DOCPARTE
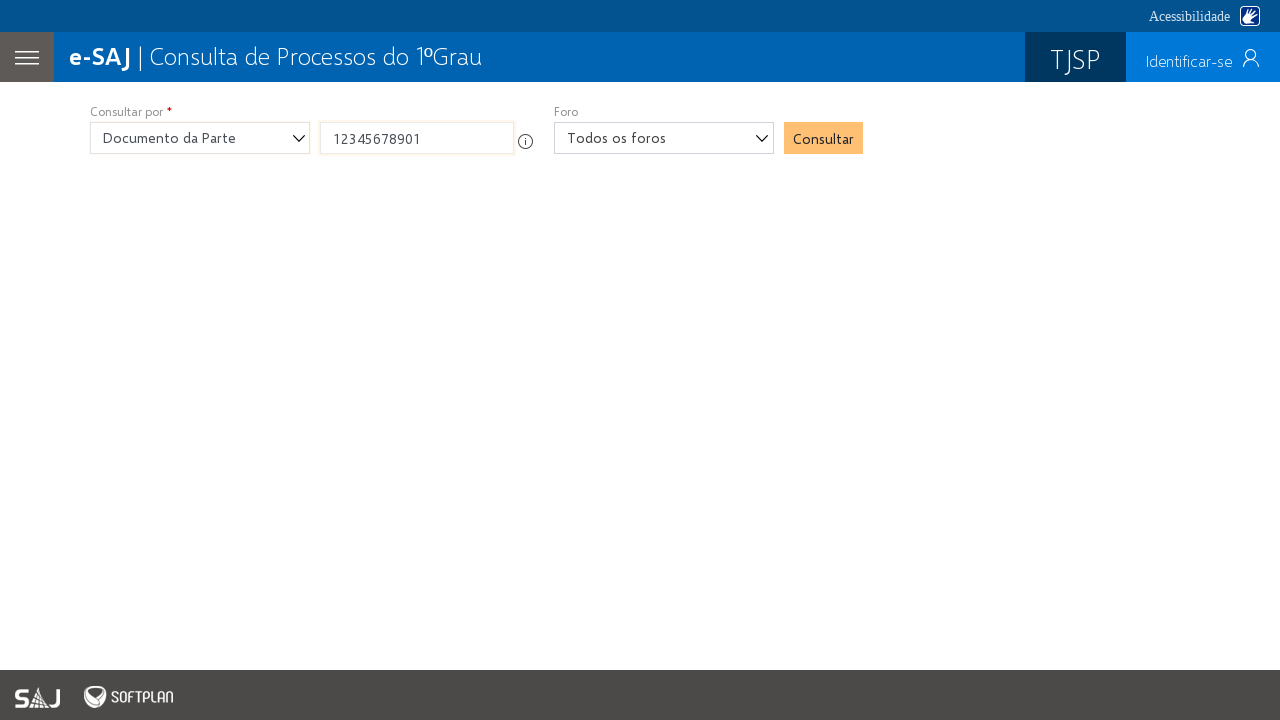

Clicked search button to submit form at (824, 138) on #botaoConsultarProcessos
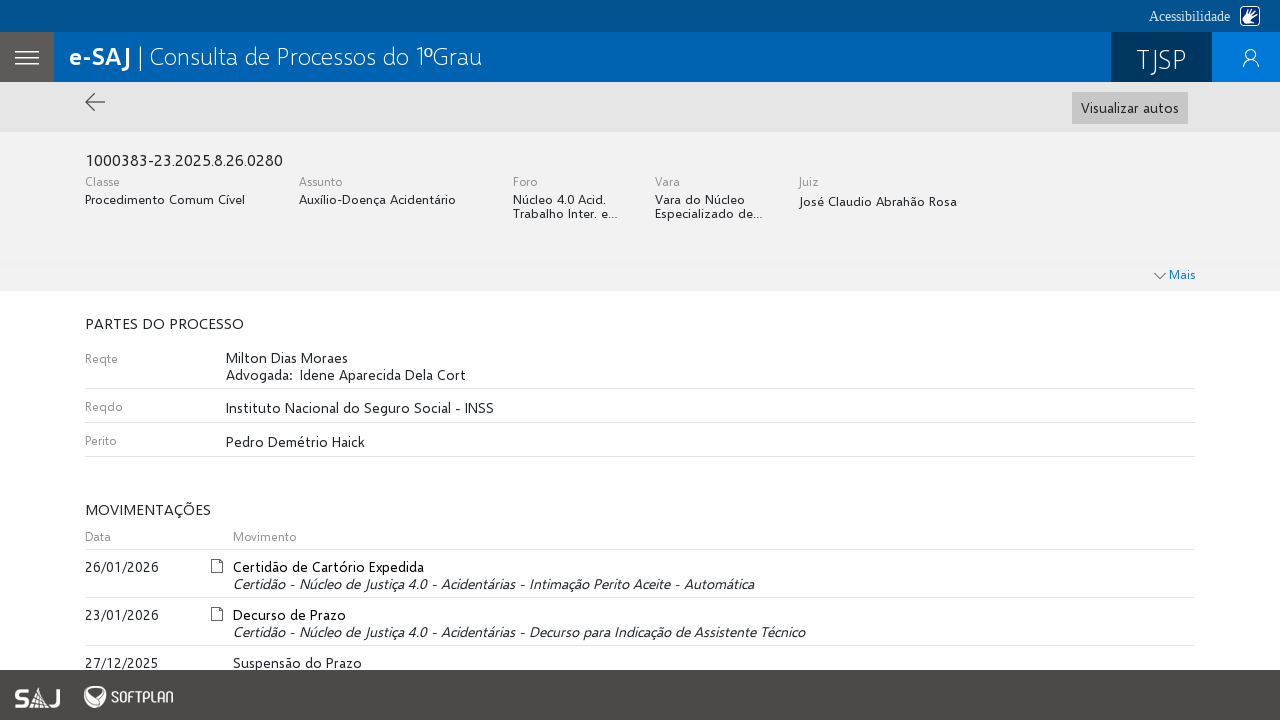

Search results loaded successfully
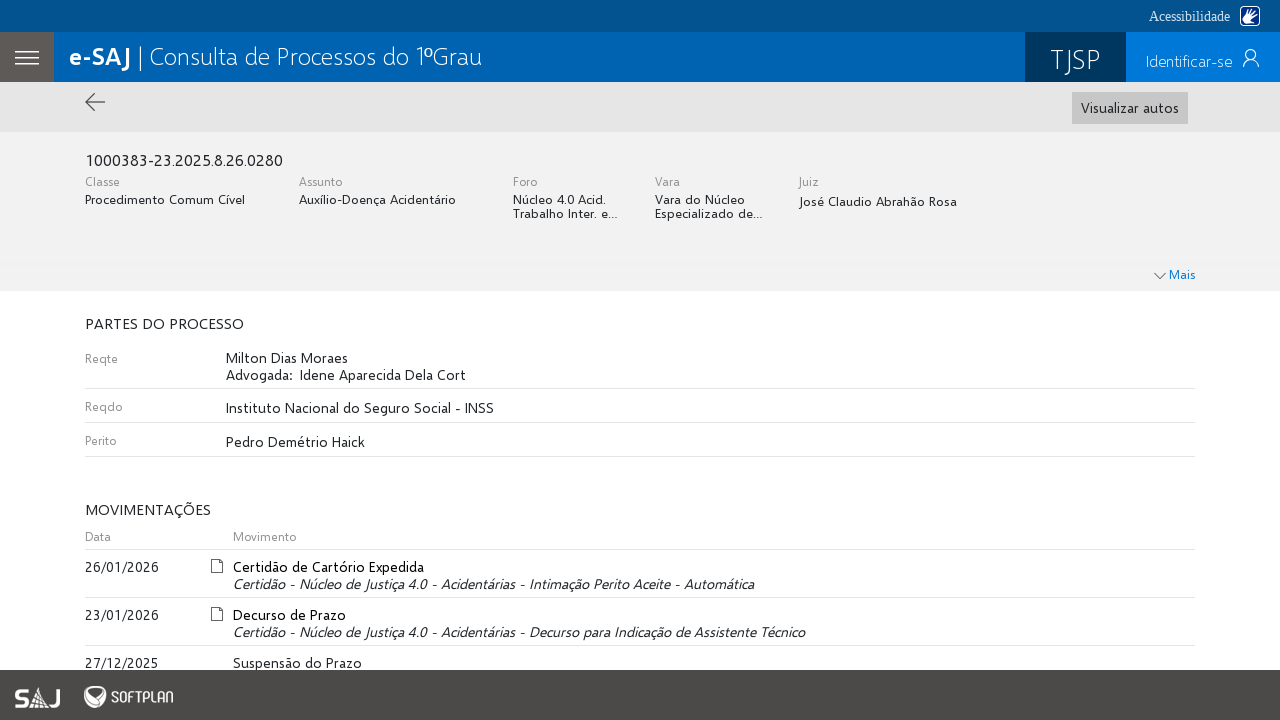

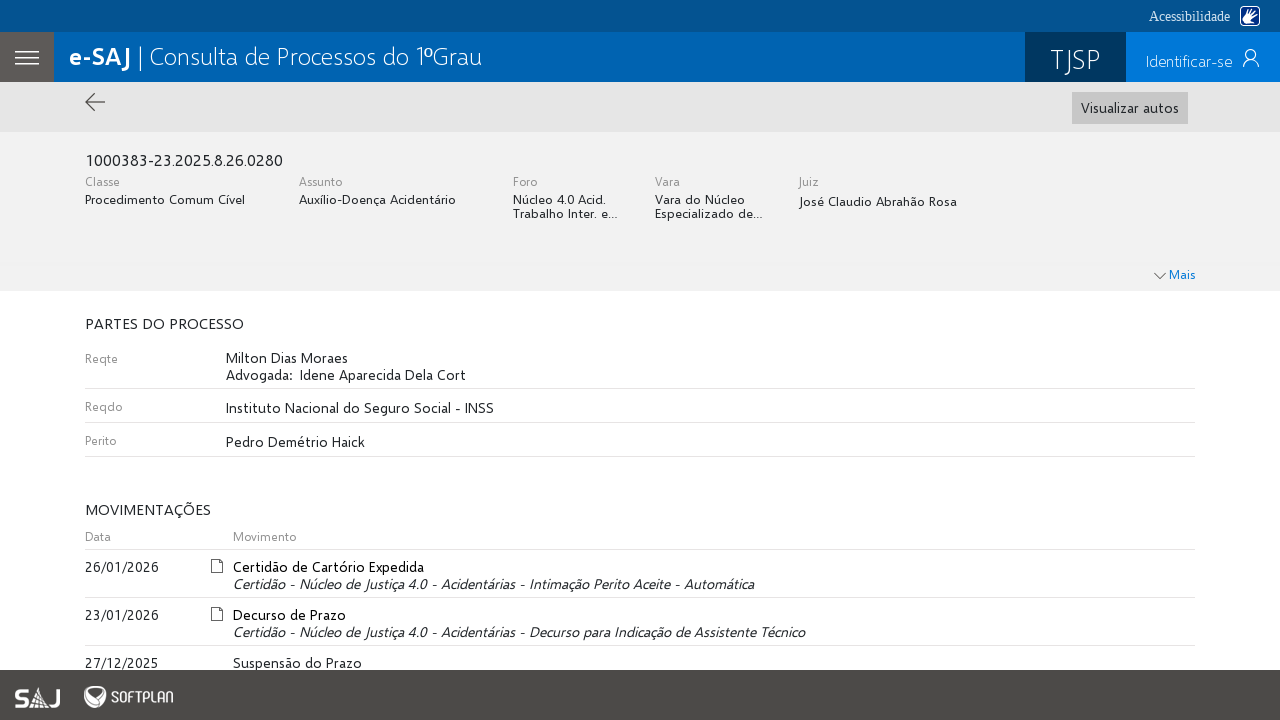